Tests a form submission workflow by extracting a value from an element attribute, calculating a result using a mathematical formula, filling the answer field, checking checkboxes, and submitting the form.

Starting URL: http://suninjuly.github.io/get_attribute.html

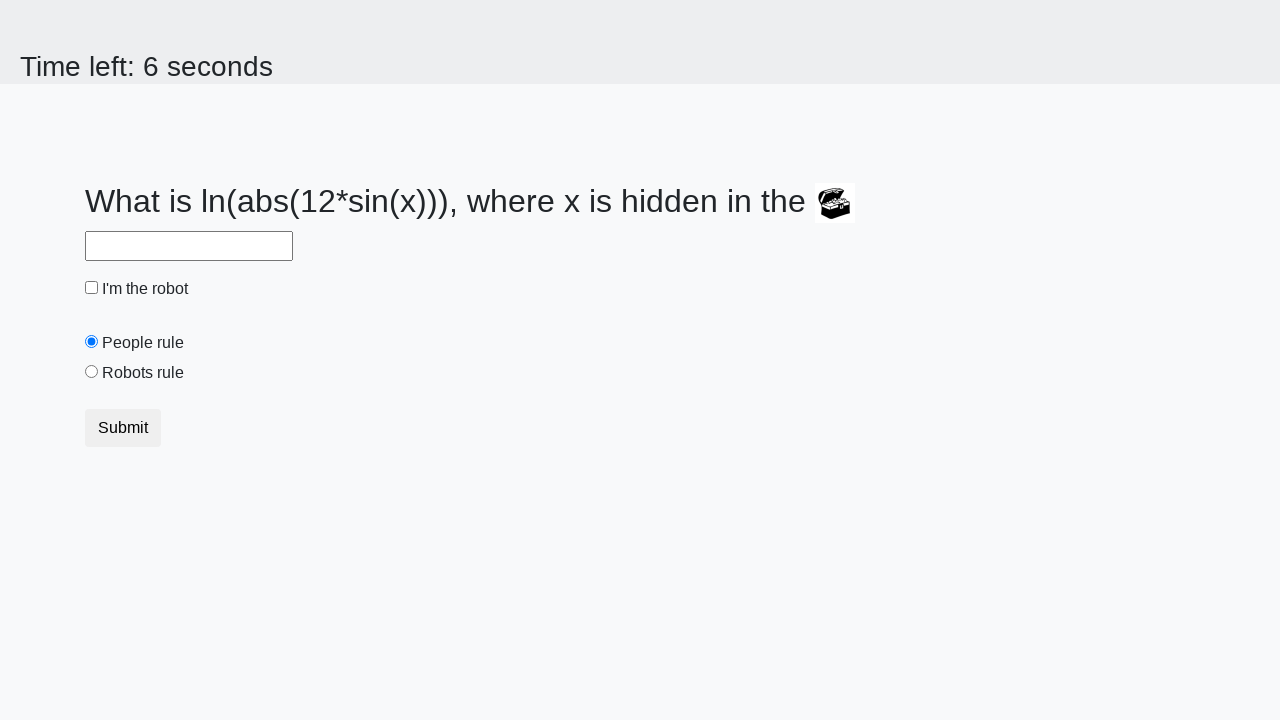

Located treasure element
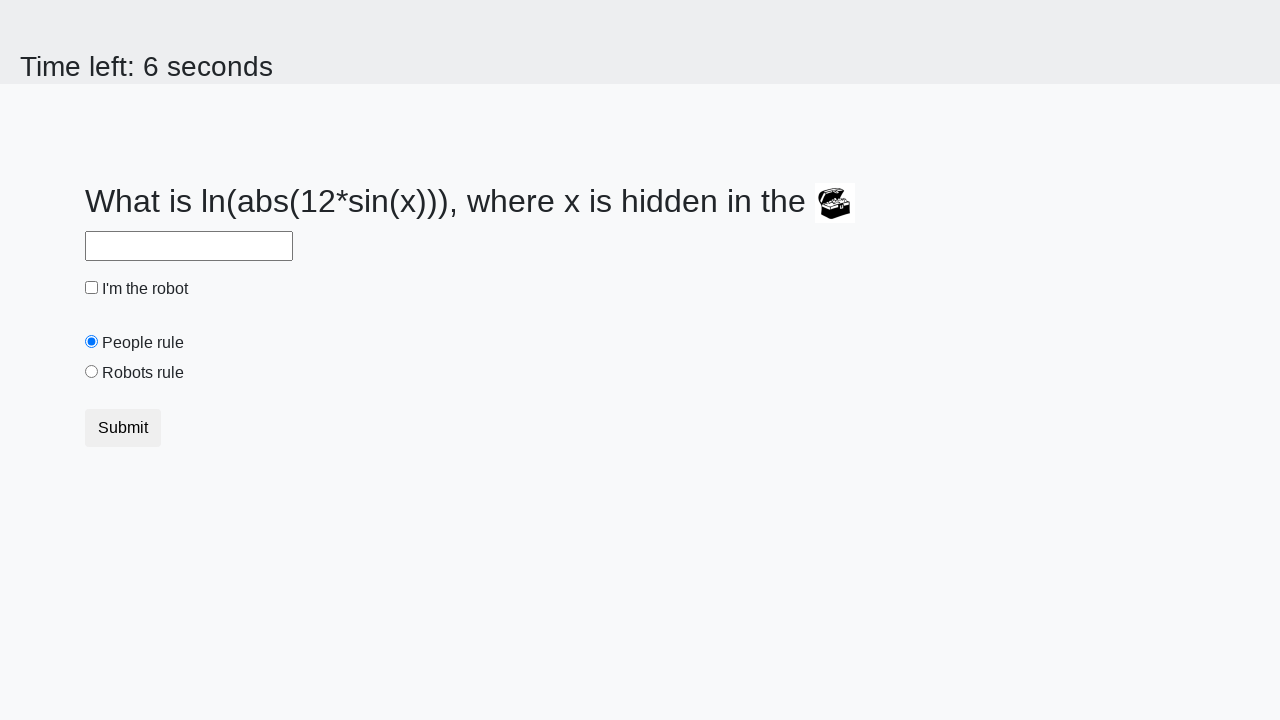

Extracted valuex attribute: 386
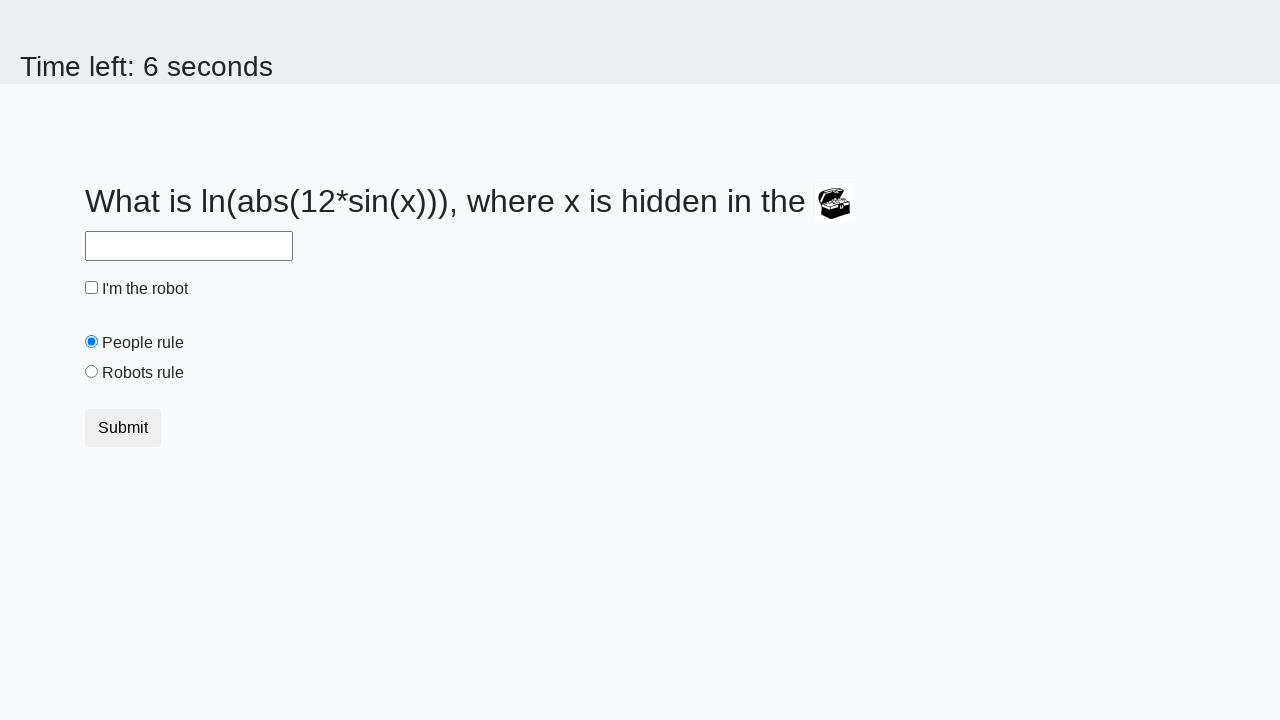

Calculated answer using formula: 1.5785911762351026
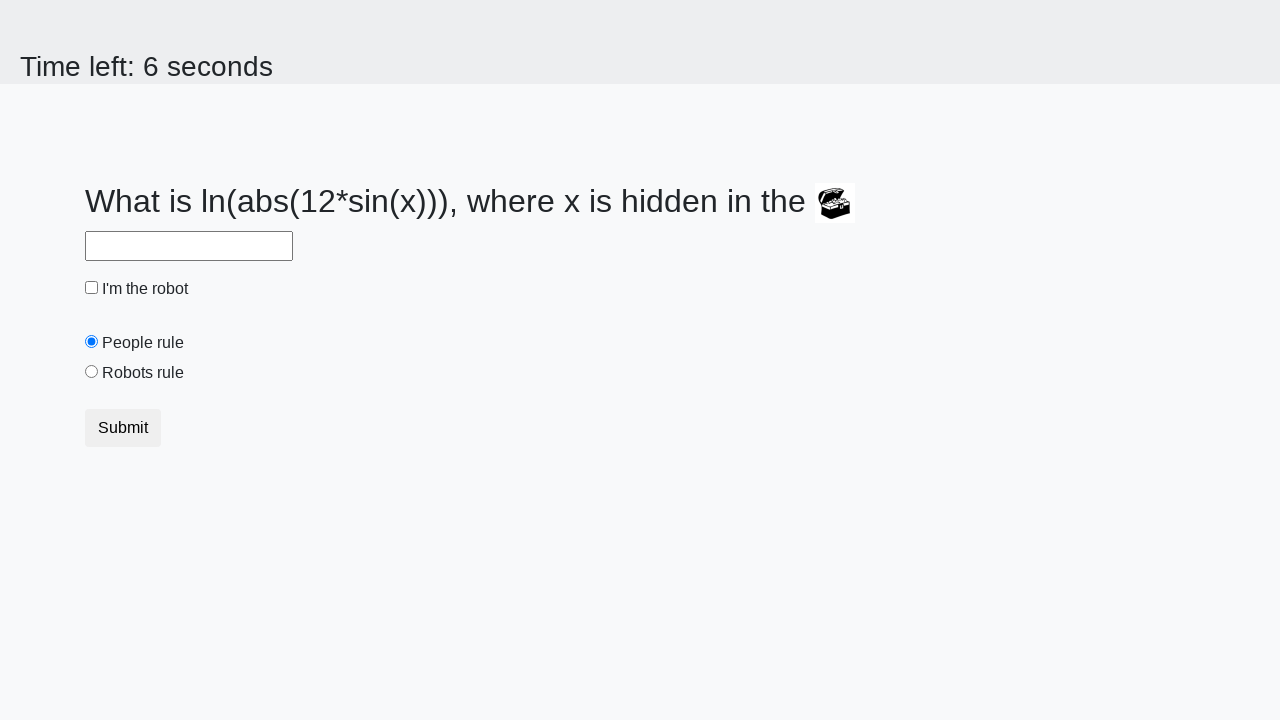

Filled answer field with calculated value on #answer
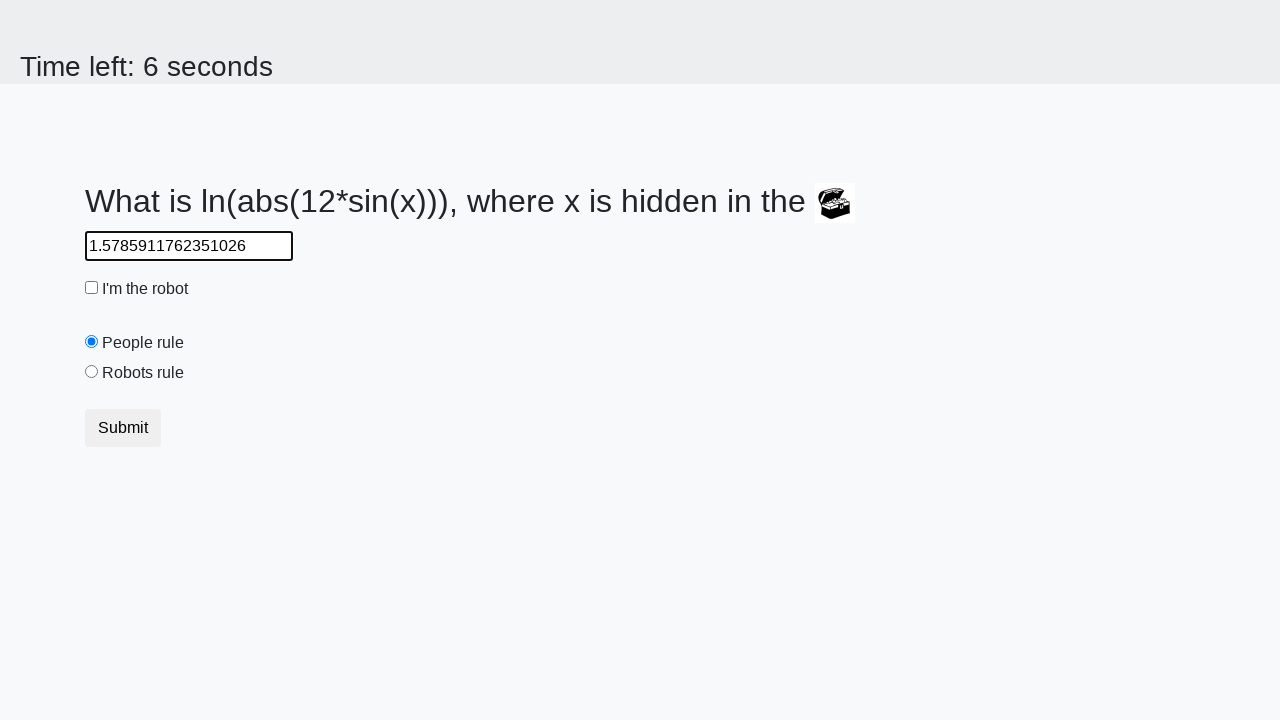

Checked robot checkbox at (92, 288) on #robotCheckbox
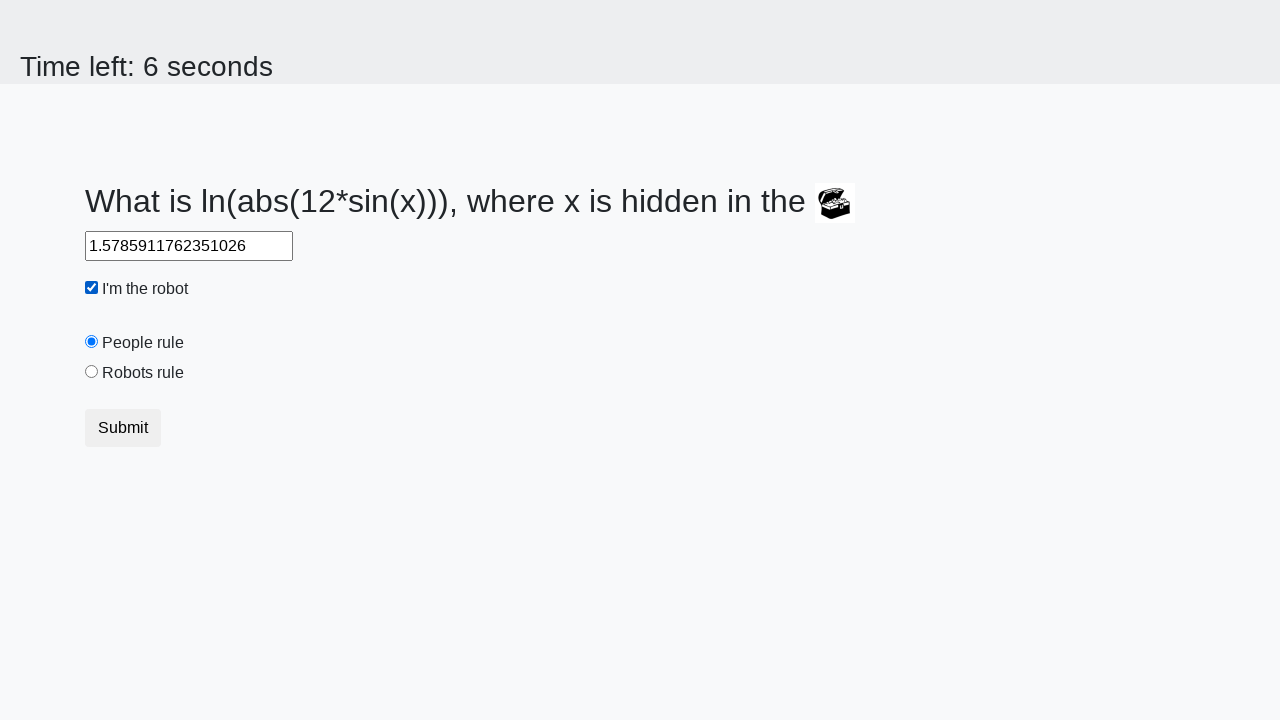

Checked robots rule checkbox at (92, 372) on #robotsRule
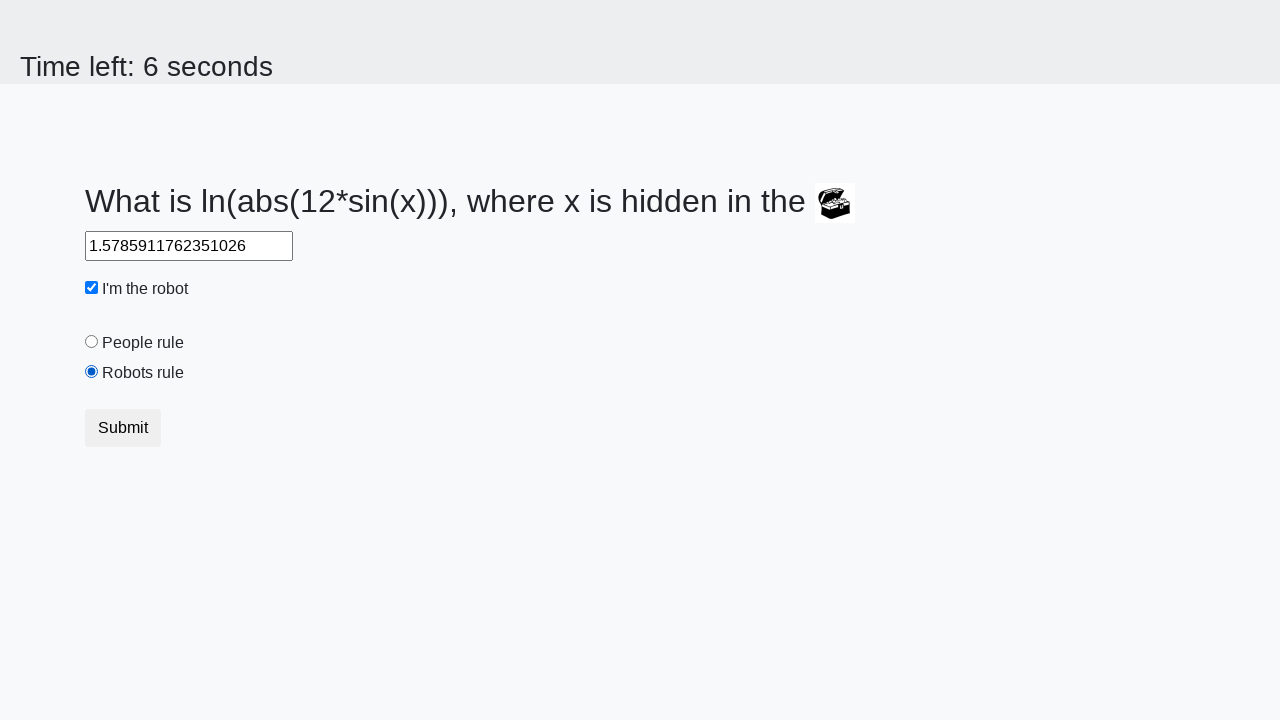

Clicked submit button at (123, 428) on button
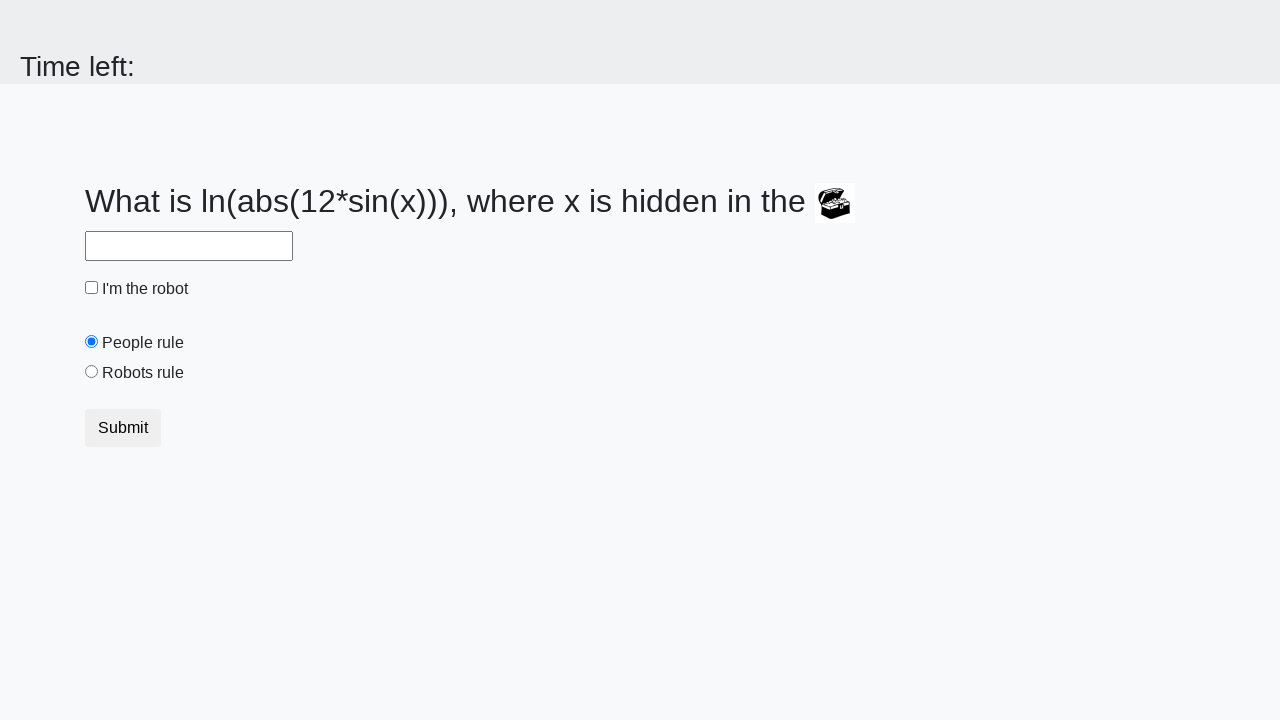

Waited for form submission to complete
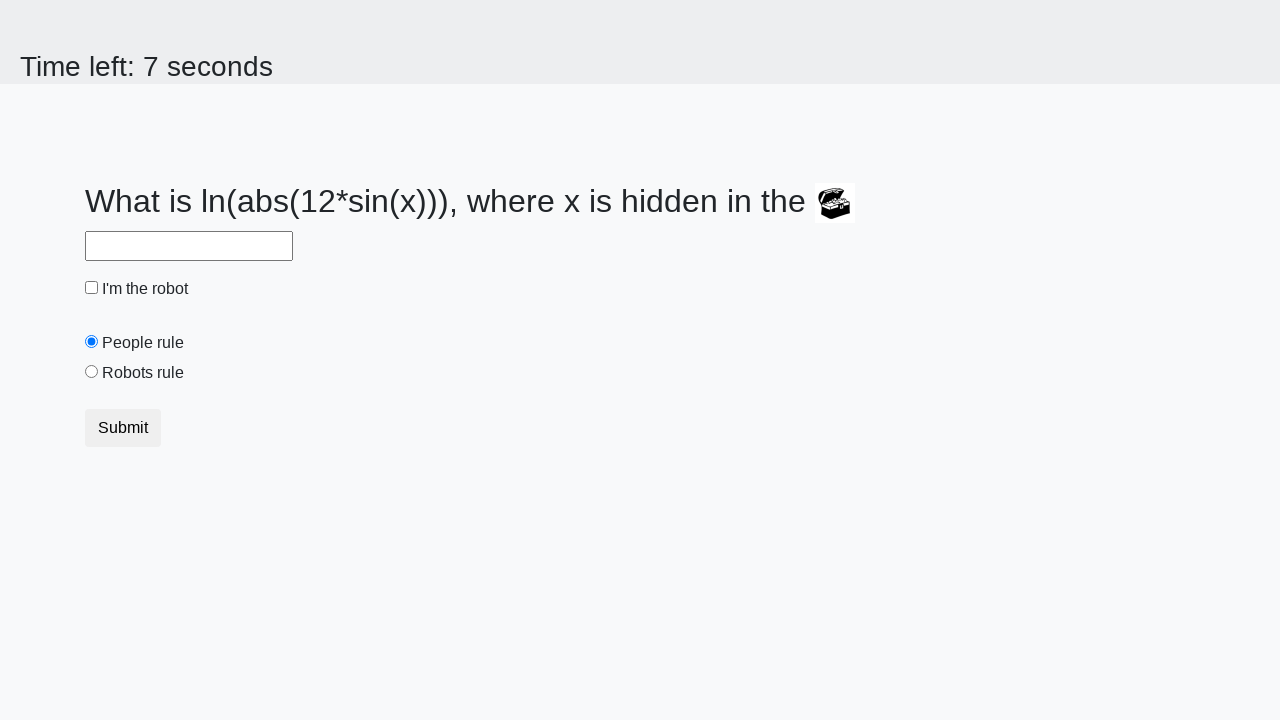

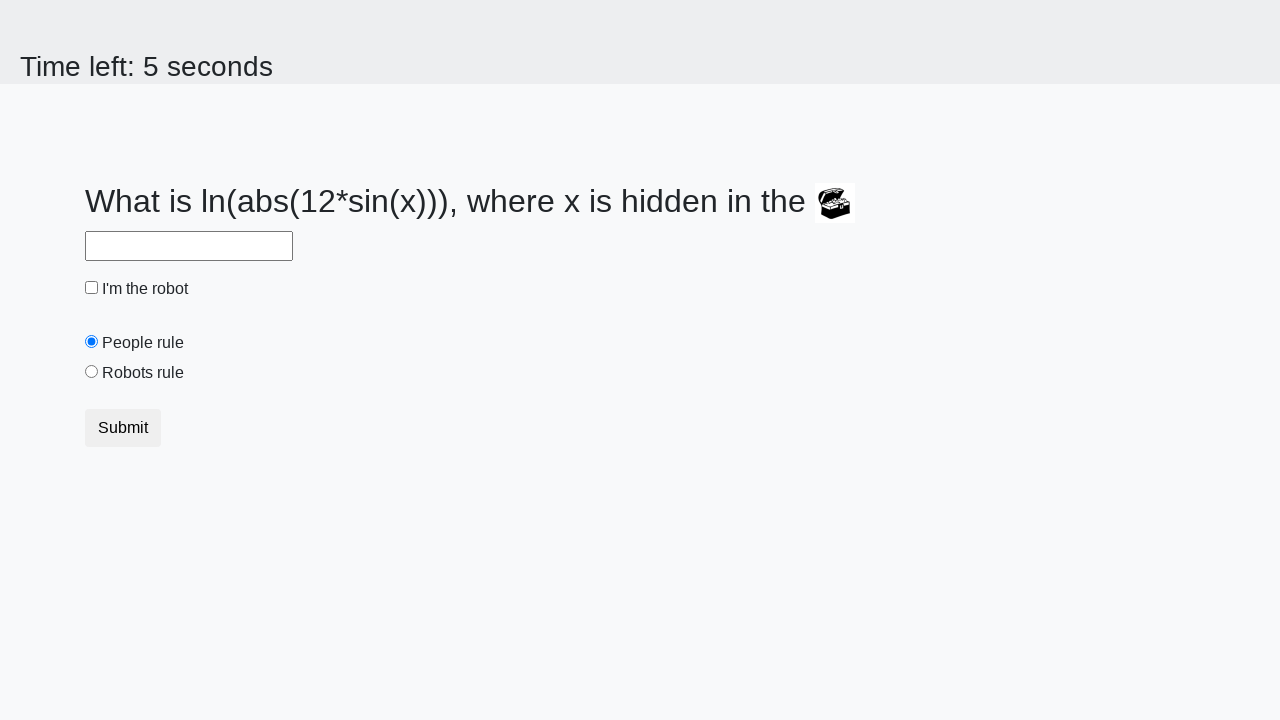